Navigates to a page, finds and clicks a link based on a calculated mathematical formula, then fills out a form with first name, last name, city, and country fields before submitting.

Starting URL: http://suninjuly.github.io/find_link_text

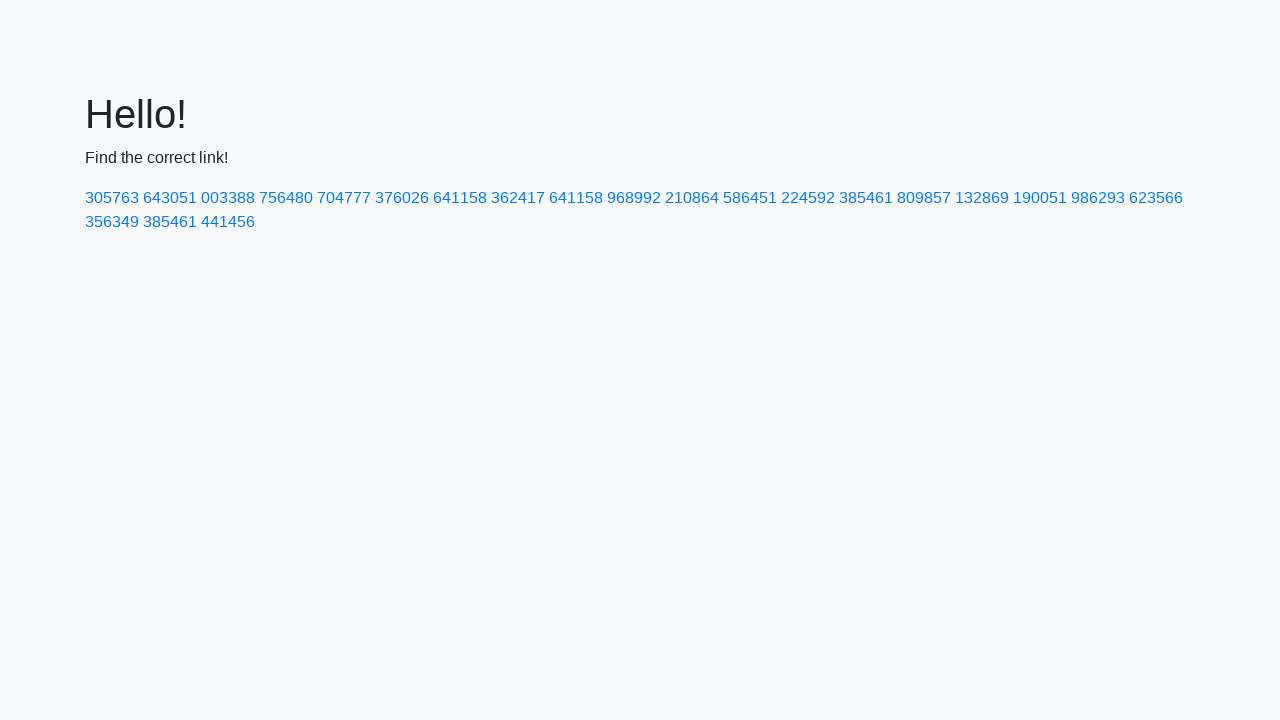

Calculated formula result to find link text
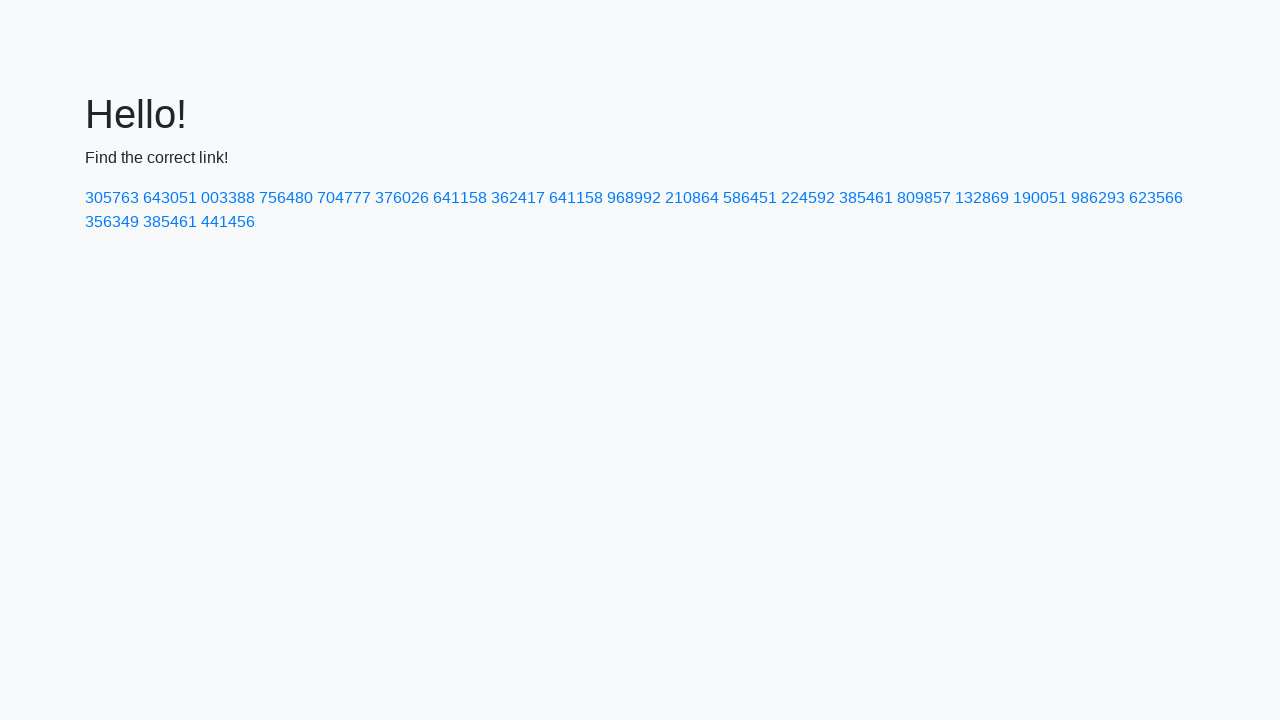

Clicked link with calculated text '224592' at (808, 198) on text=224592
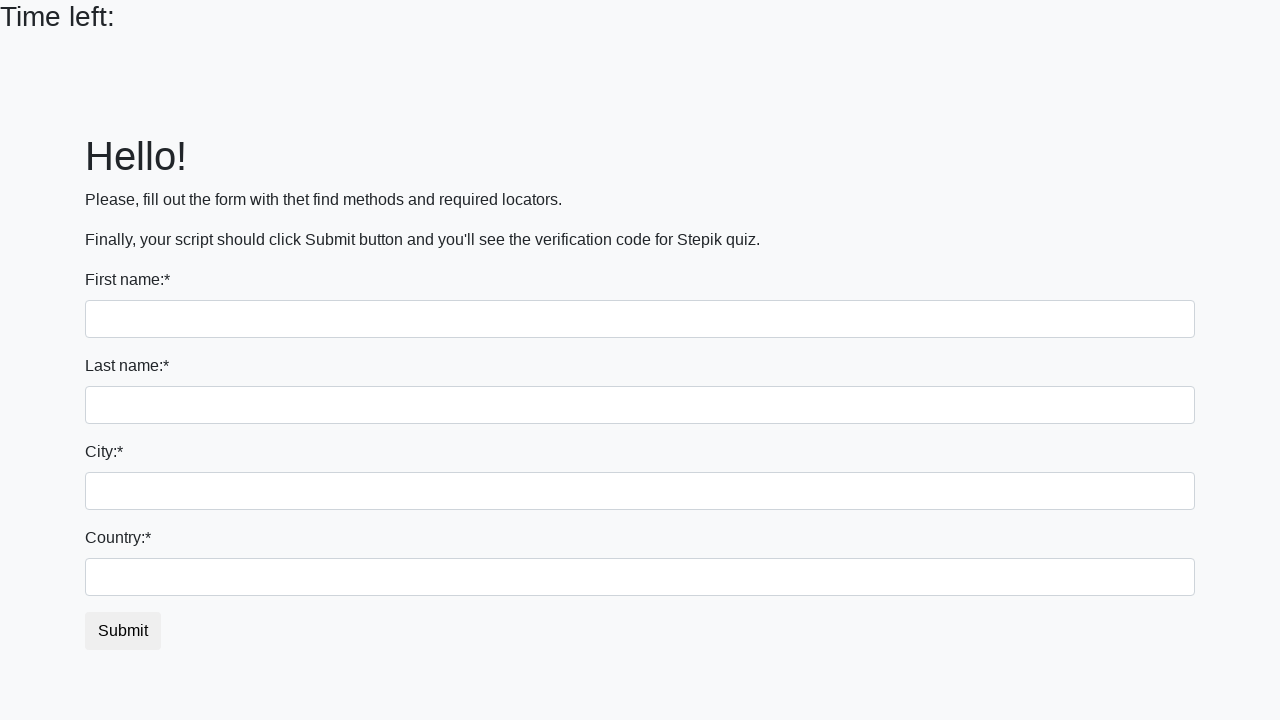

Form page loaded and input fields are visible
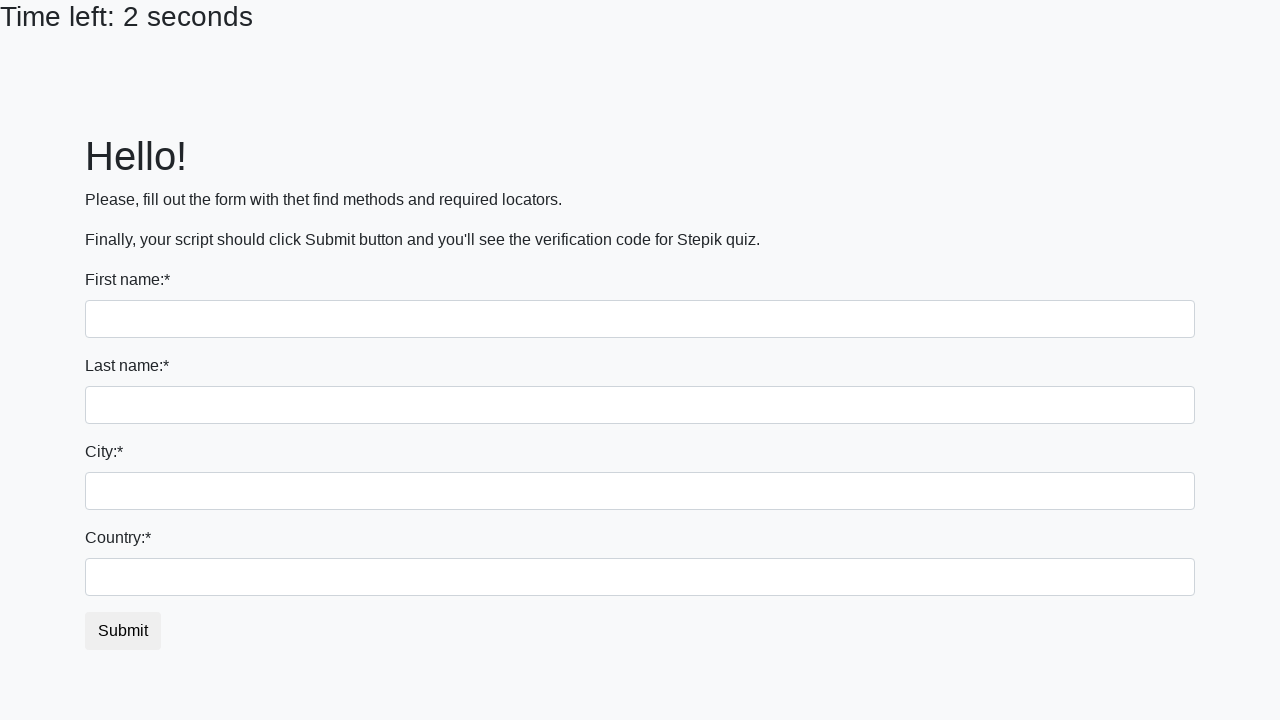

Filled first name field with 'Misha' on input
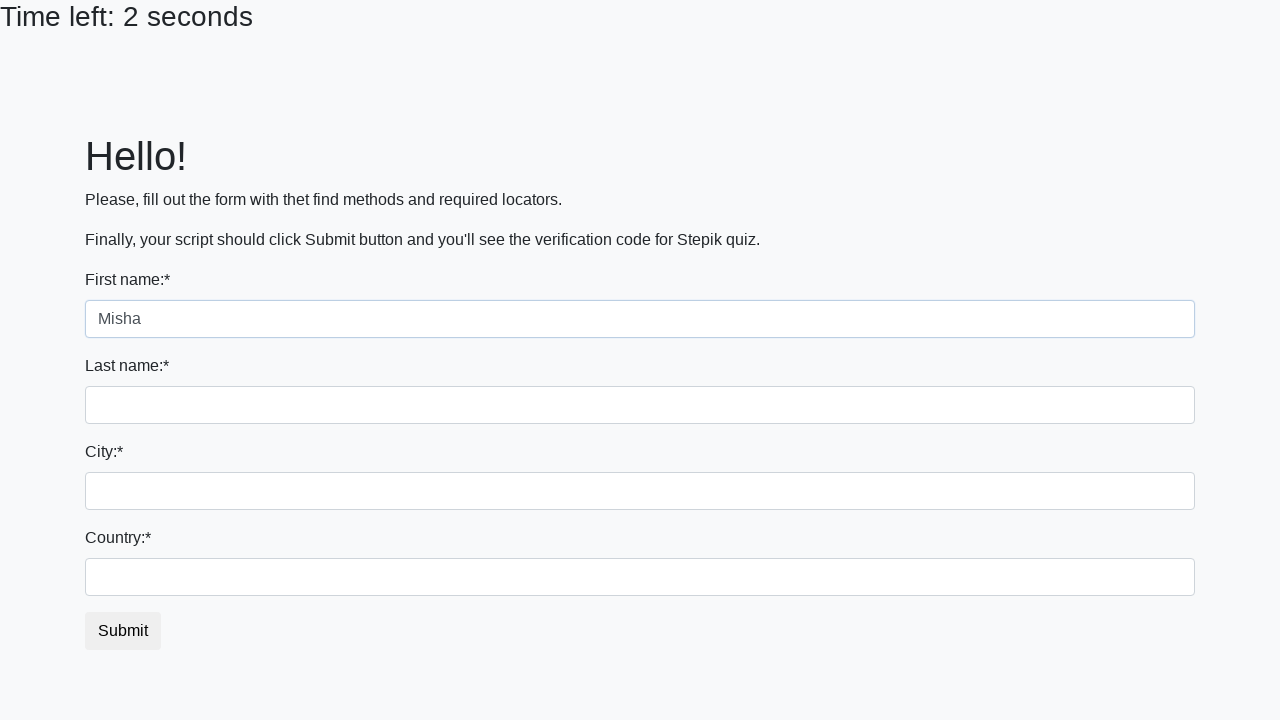

Filled last name field with 'Lavrov' on input[name='last_name']
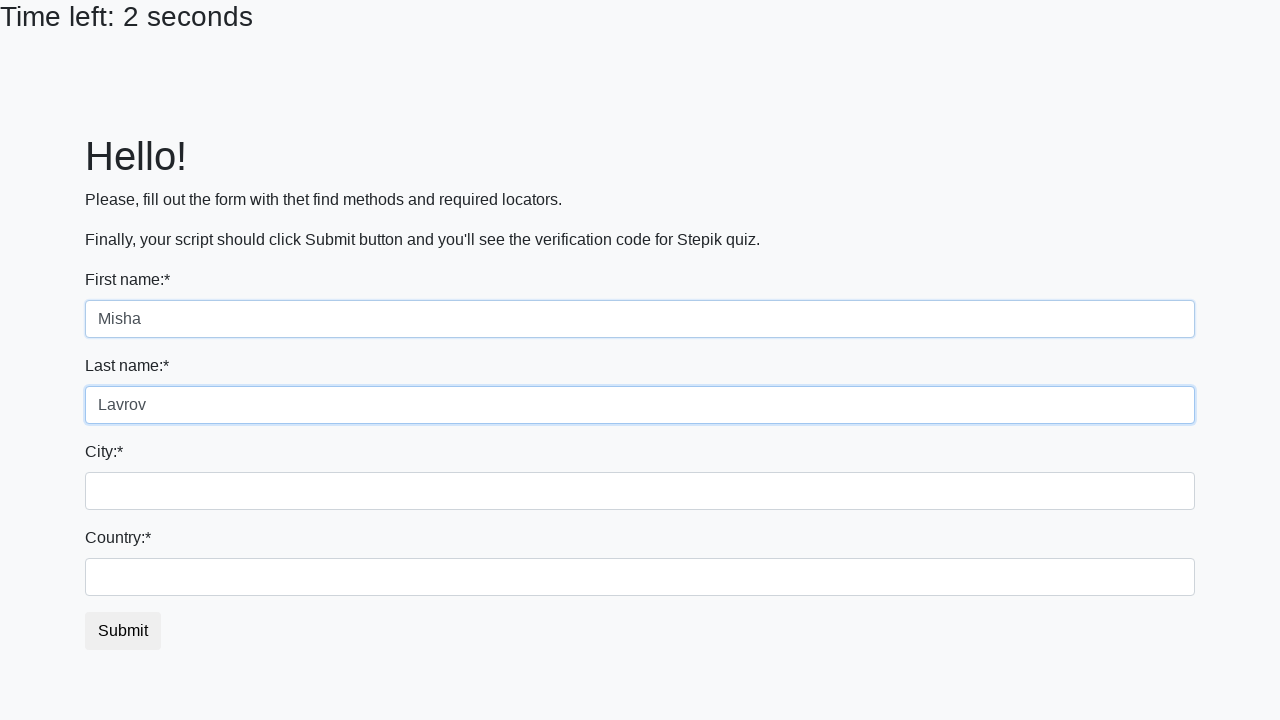

Filled city field with 'Vinnitsia' on .form-control.city
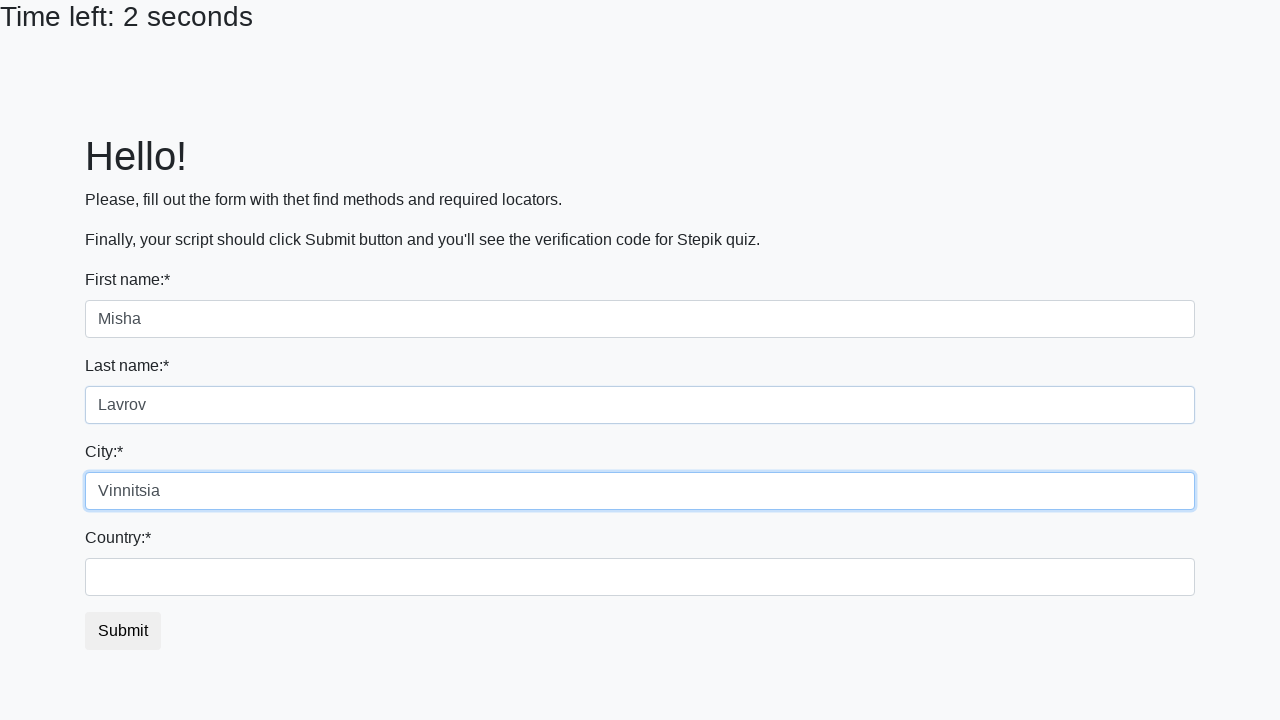

Filled country field with 'Ukraine' on #country
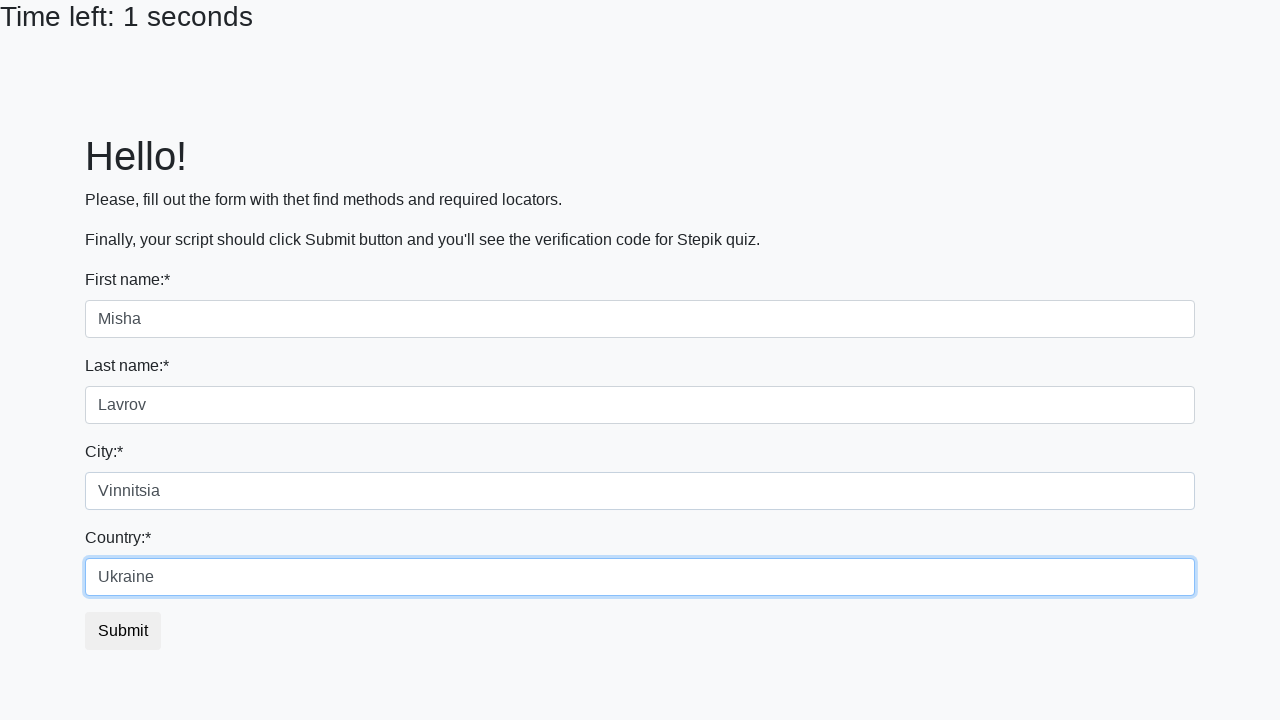

Clicked submit button to submit the form at (123, 631) on button.btn
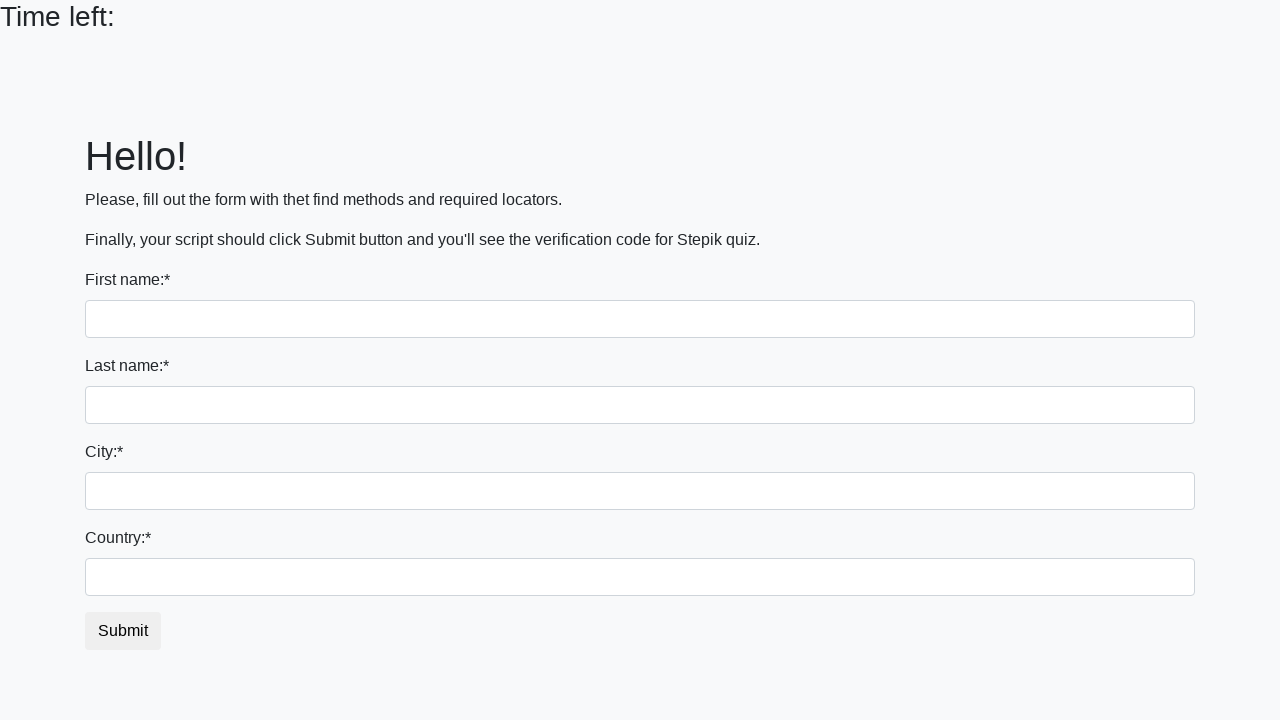

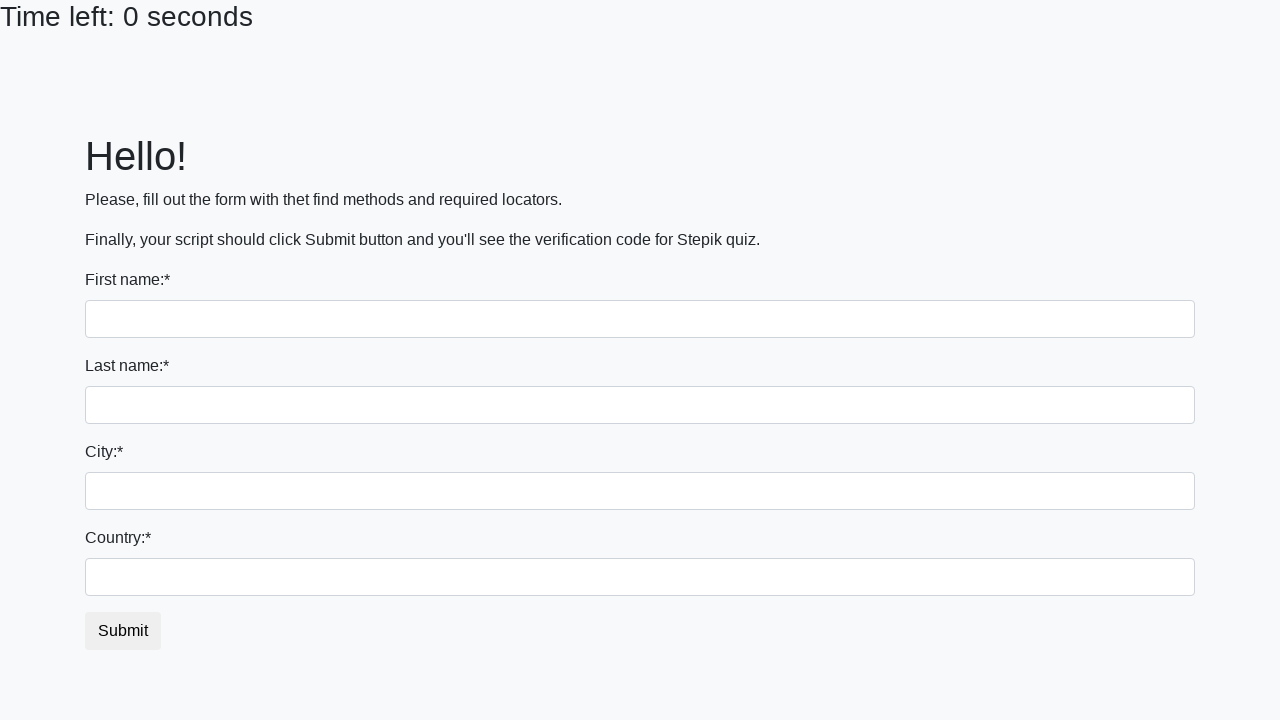